Tests simple JavaScript alert by clicking the alert button, accepting the alert, and verifying the result message

Starting URL: https://the-internet.herokuapp.com/javascript_alerts

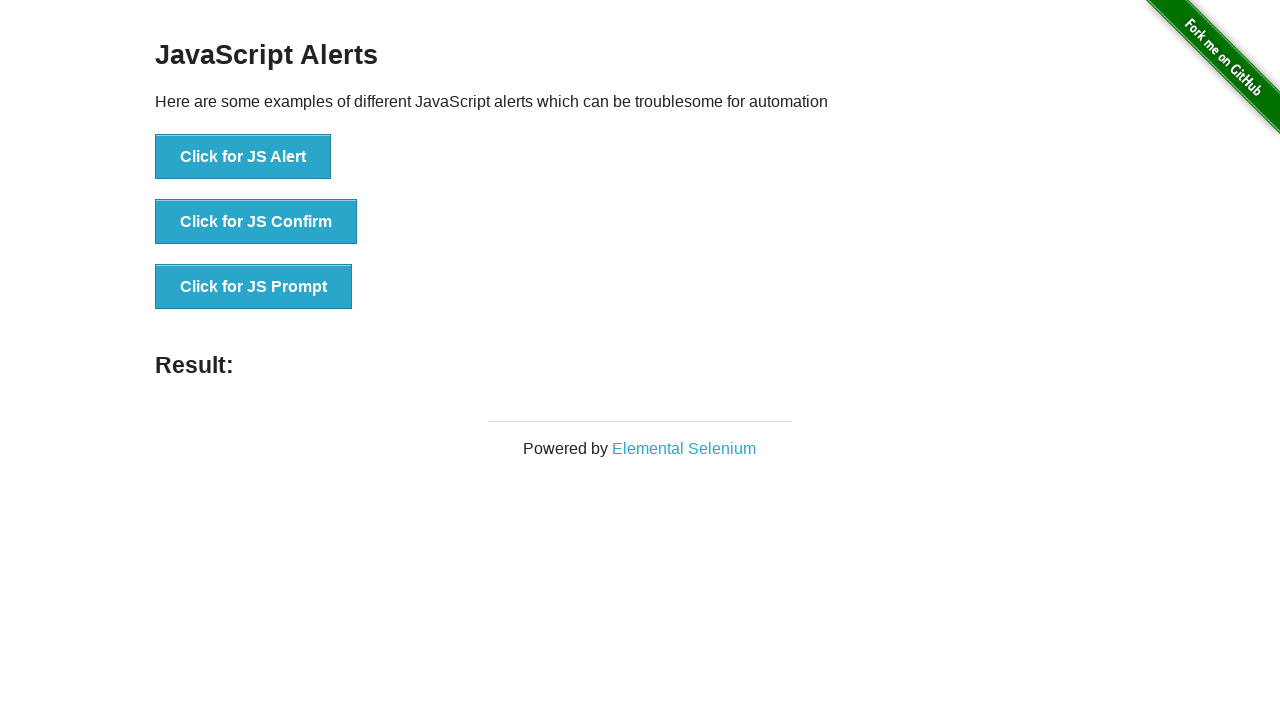

Clicked the JavaScript alert button at (243, 157) on button[onclick='jsAlert()']
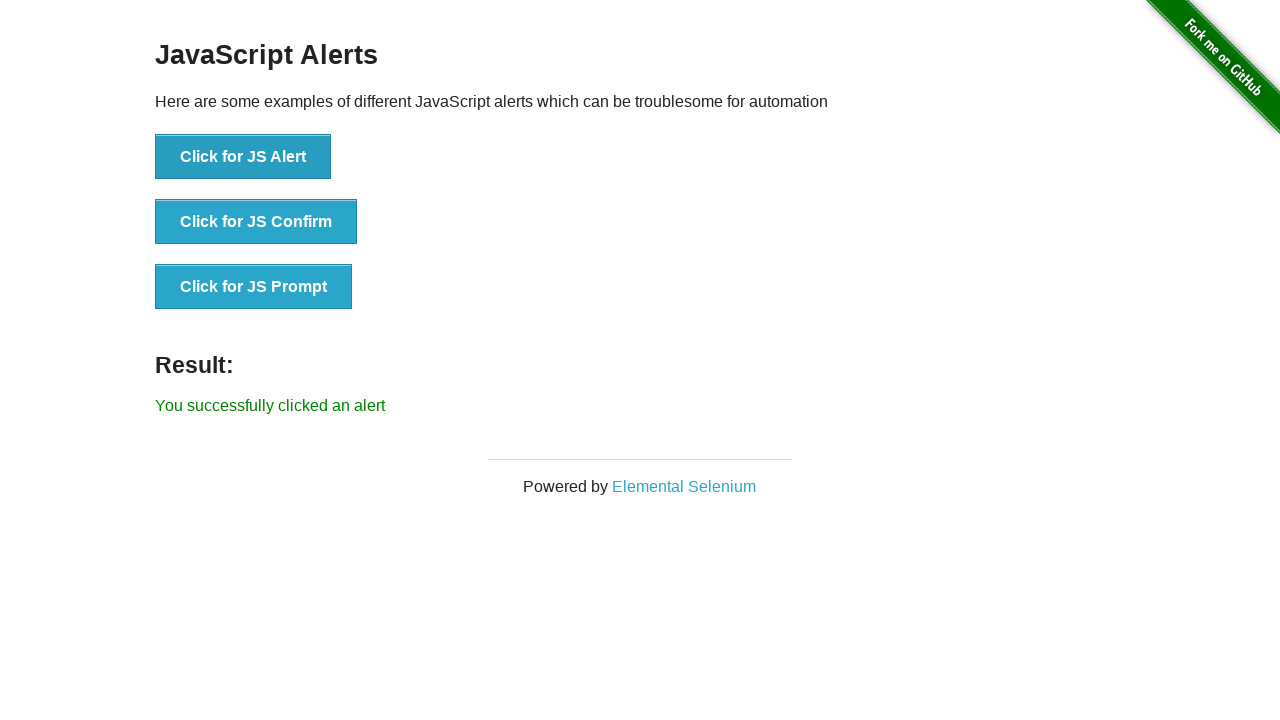

Set up dialog handler to accept alerts
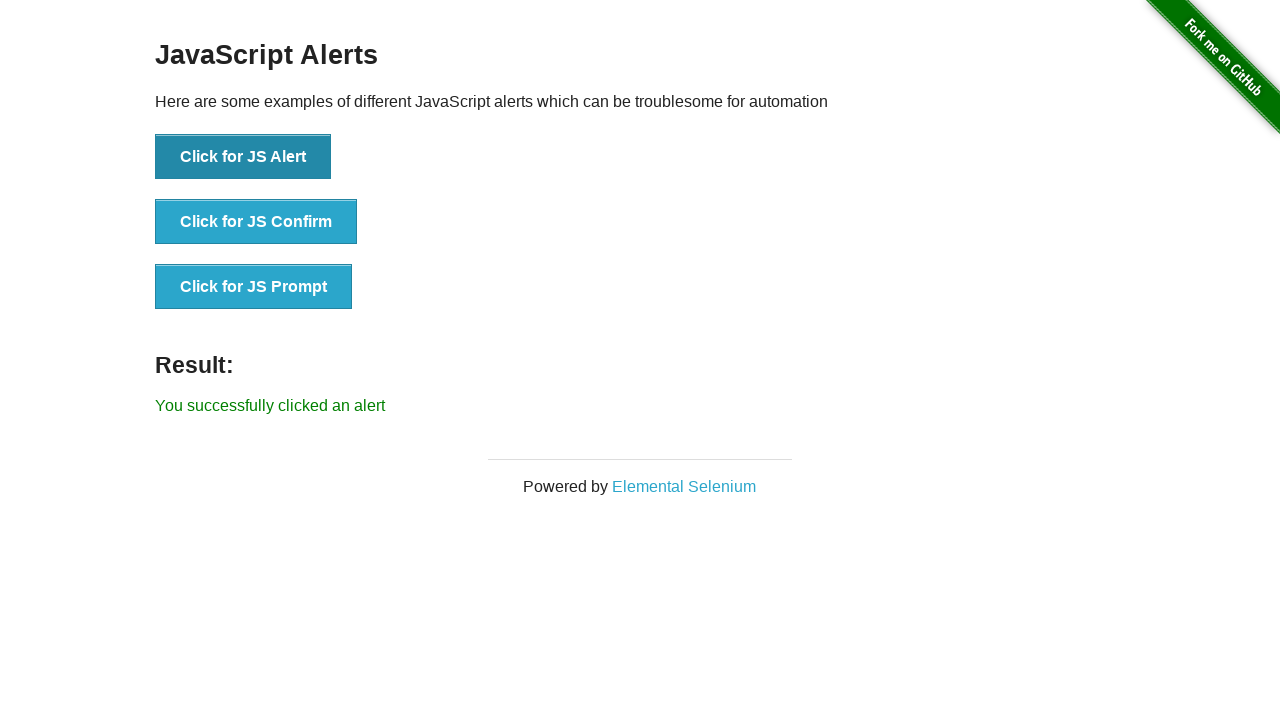

Clicked the JavaScript alert button and accepted the alert at (243, 157) on button[onclick='jsAlert()']
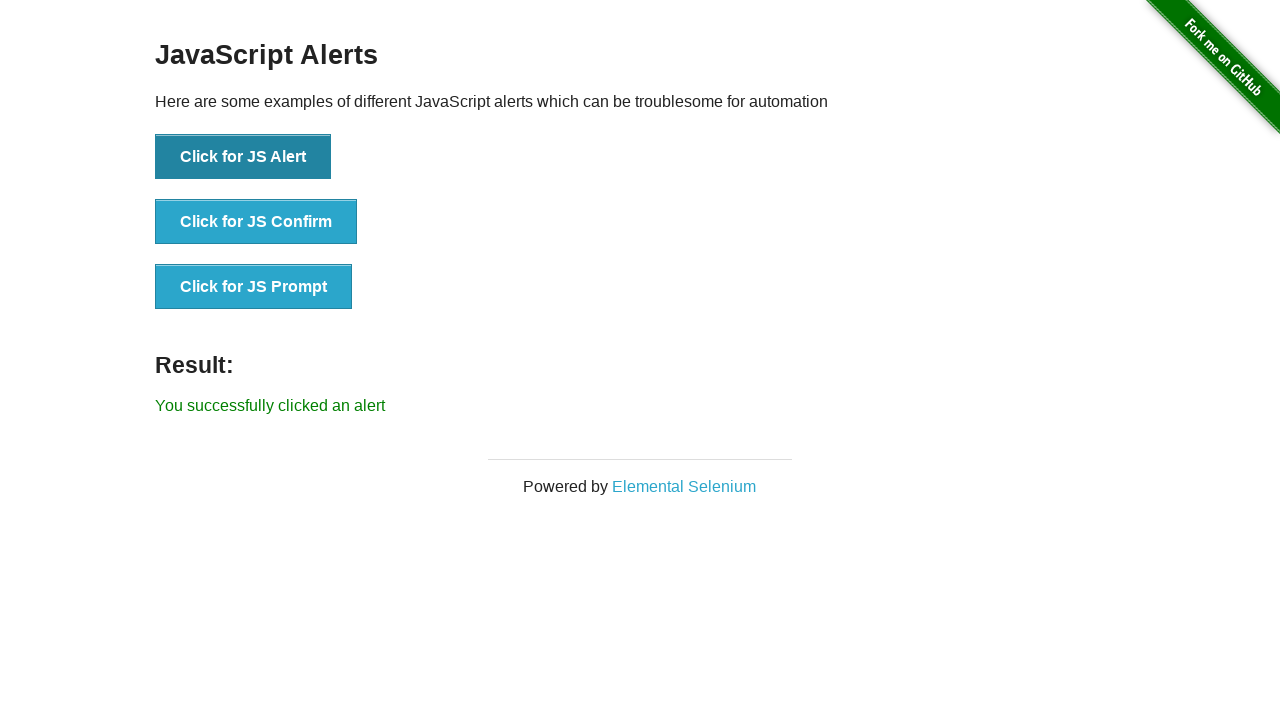

Result message element loaded
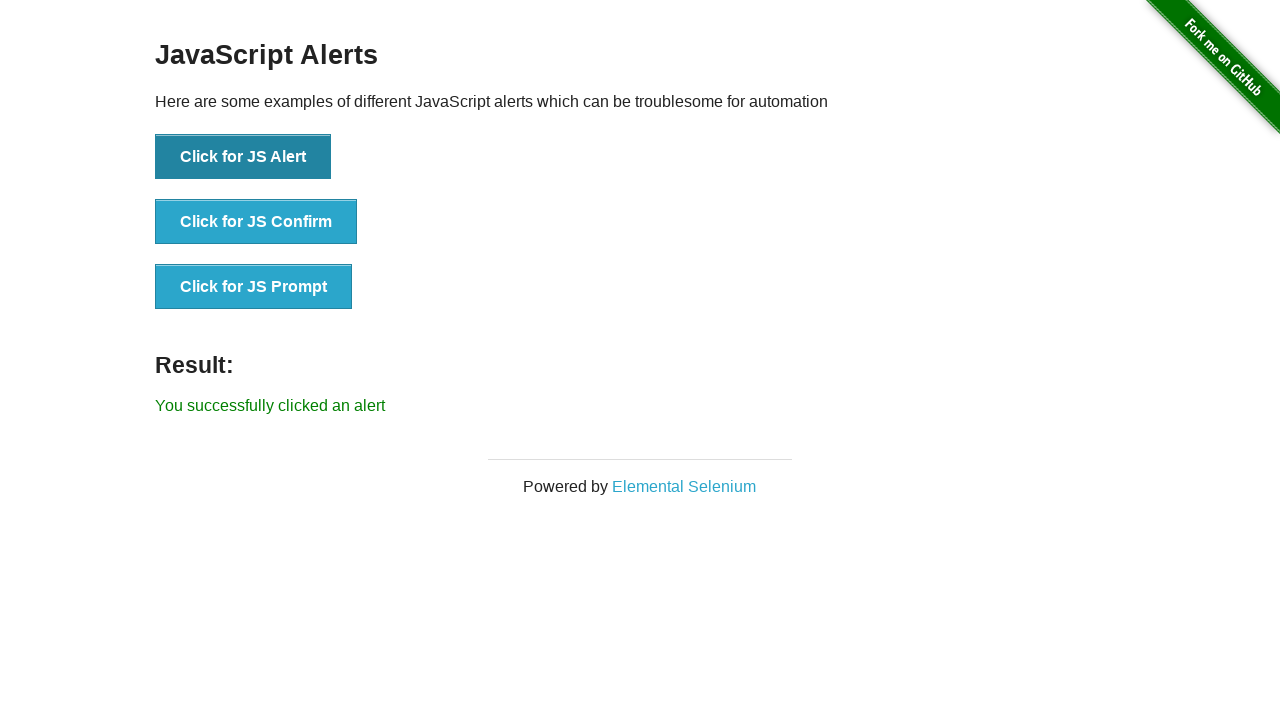

Retrieved result message text
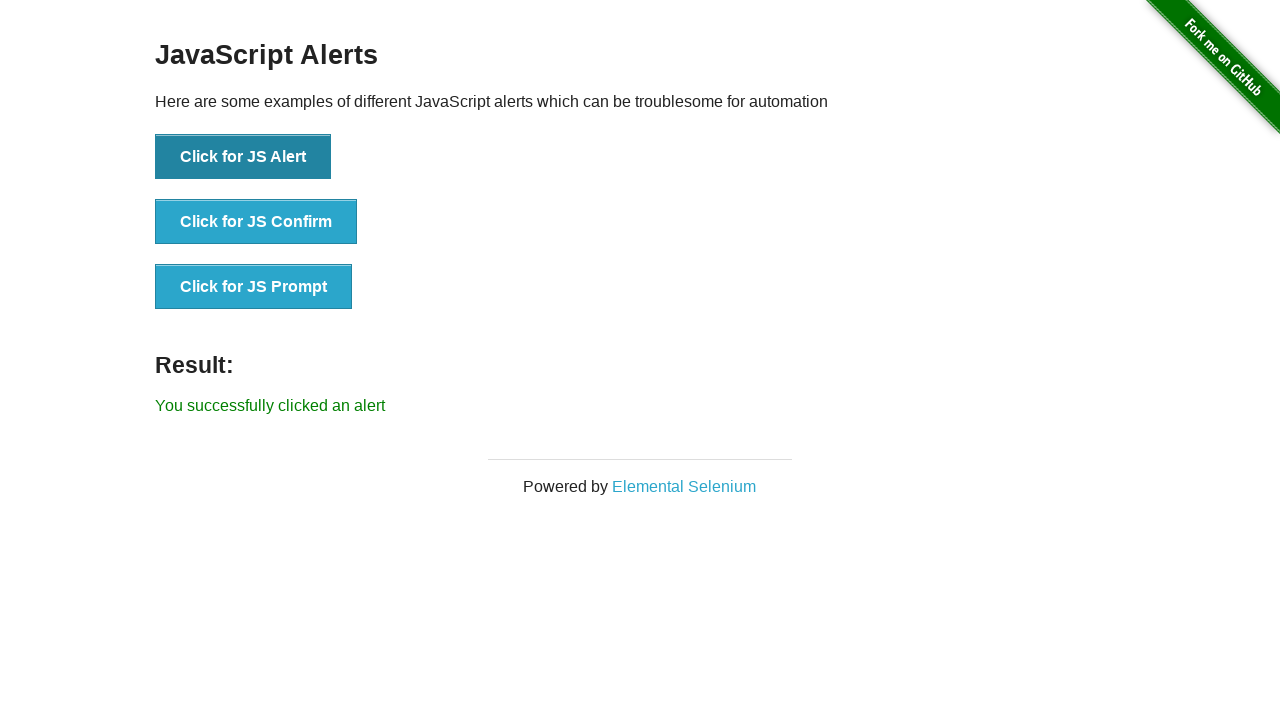

Verified result message is 'You successfully clicked an alert'
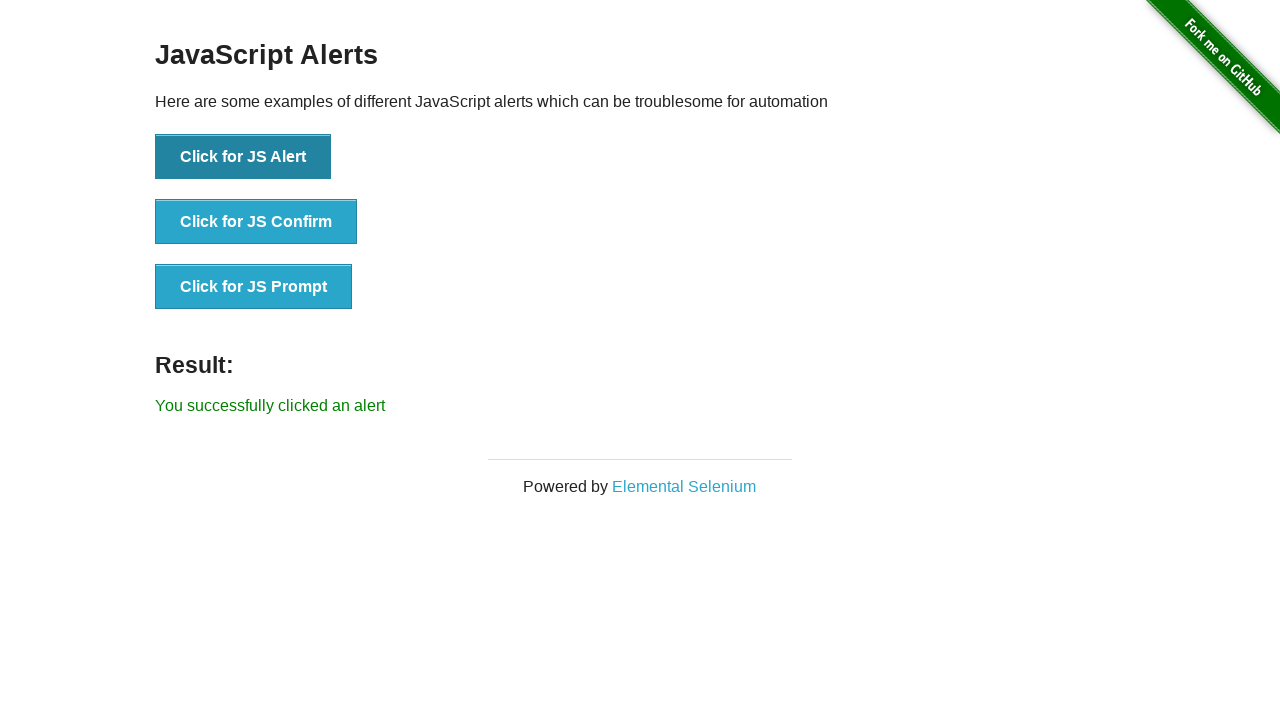

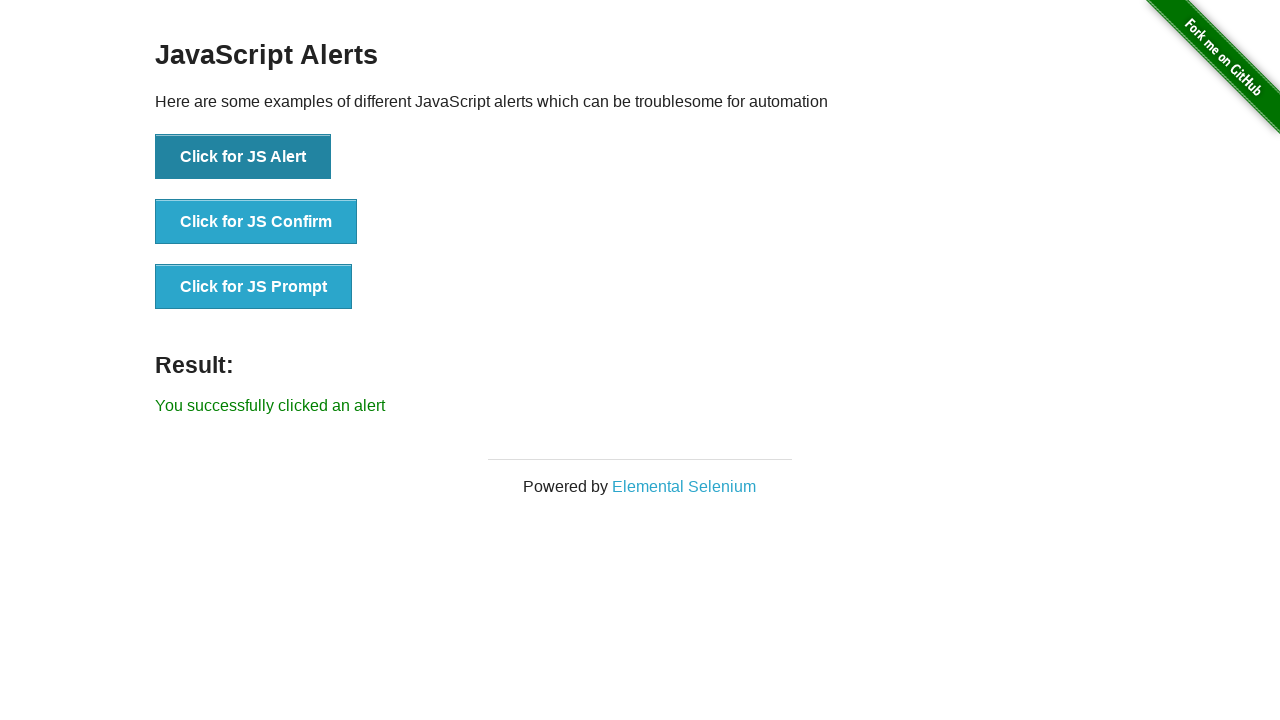